Scrolls down and clicks on a widget menu item in the widgets section

Starting URL: https://demoqa.com/widgets

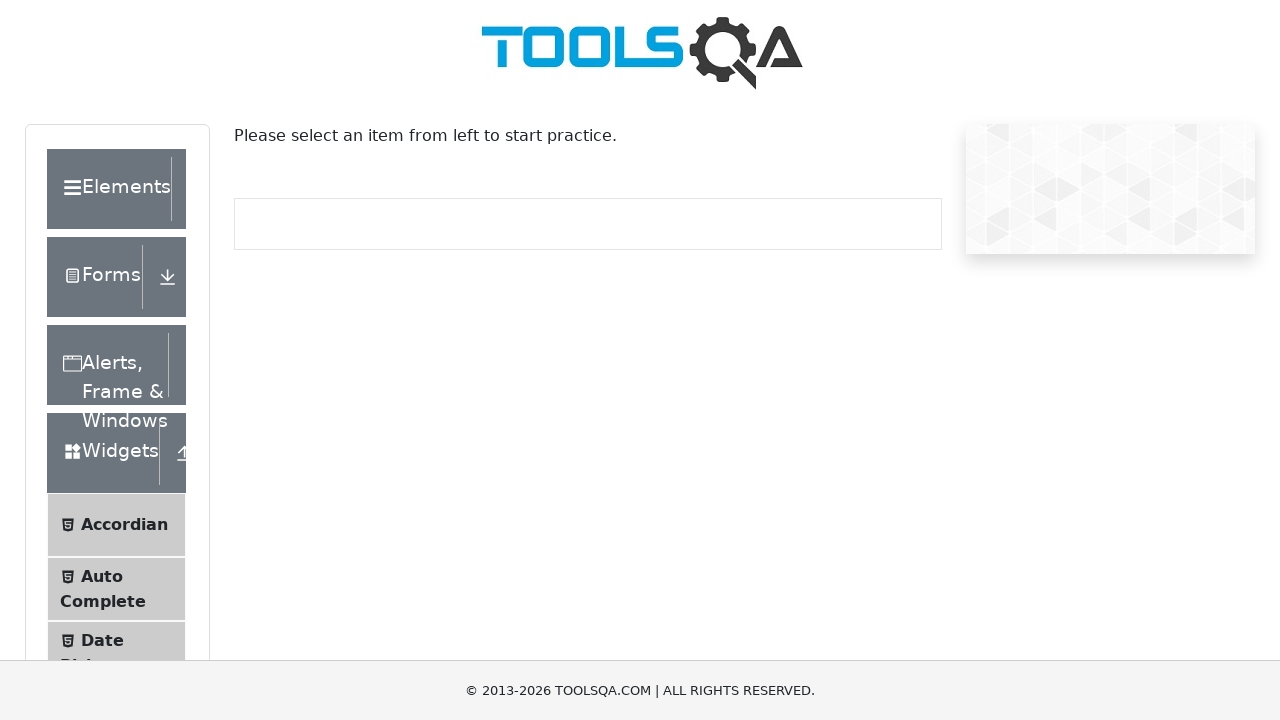

Scrolled down the widgets page by 350px horizontally and 250px vertically
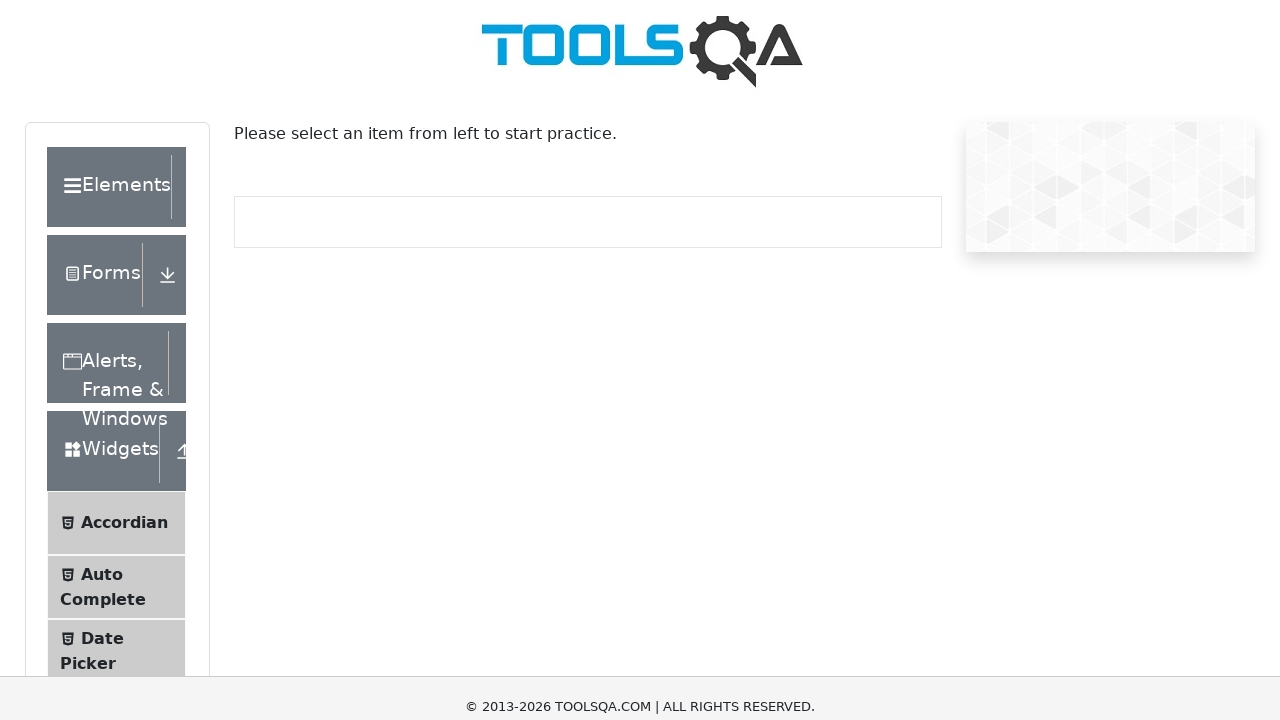

Clicked on Accordian widget menu item at (124, 275) on text=Accordian
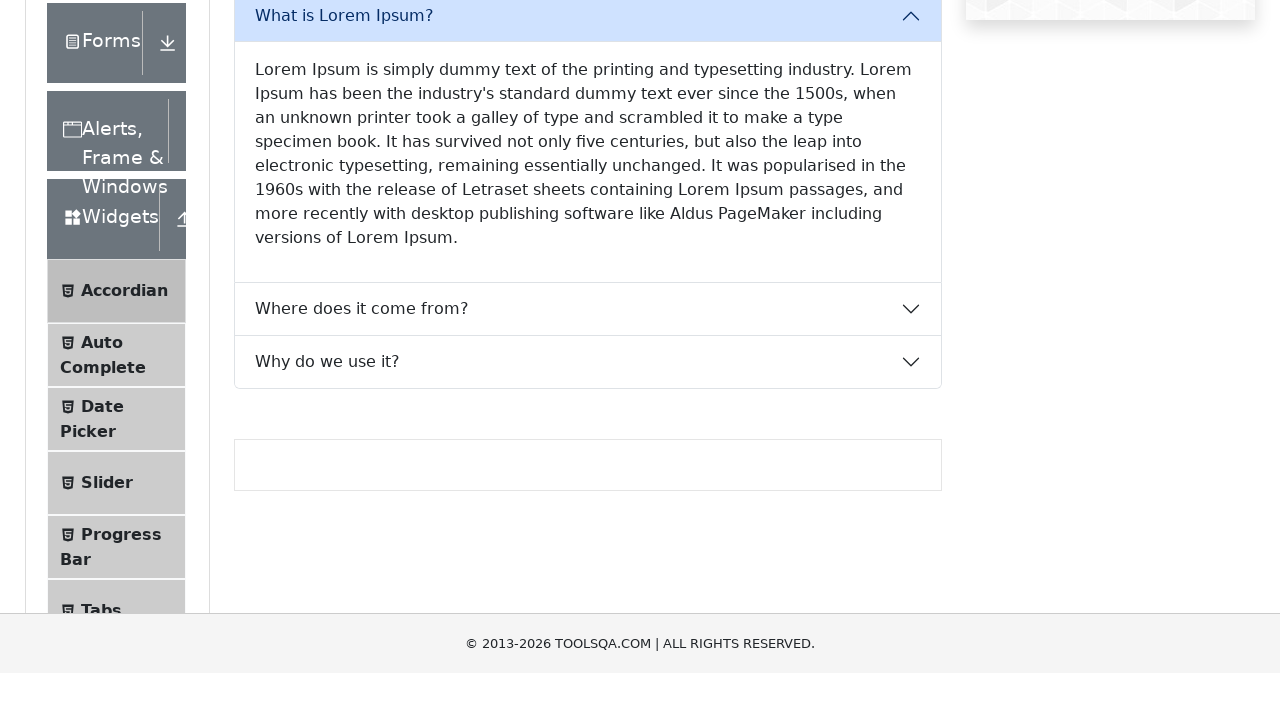

Waited for network to become idle after clicking Accordian
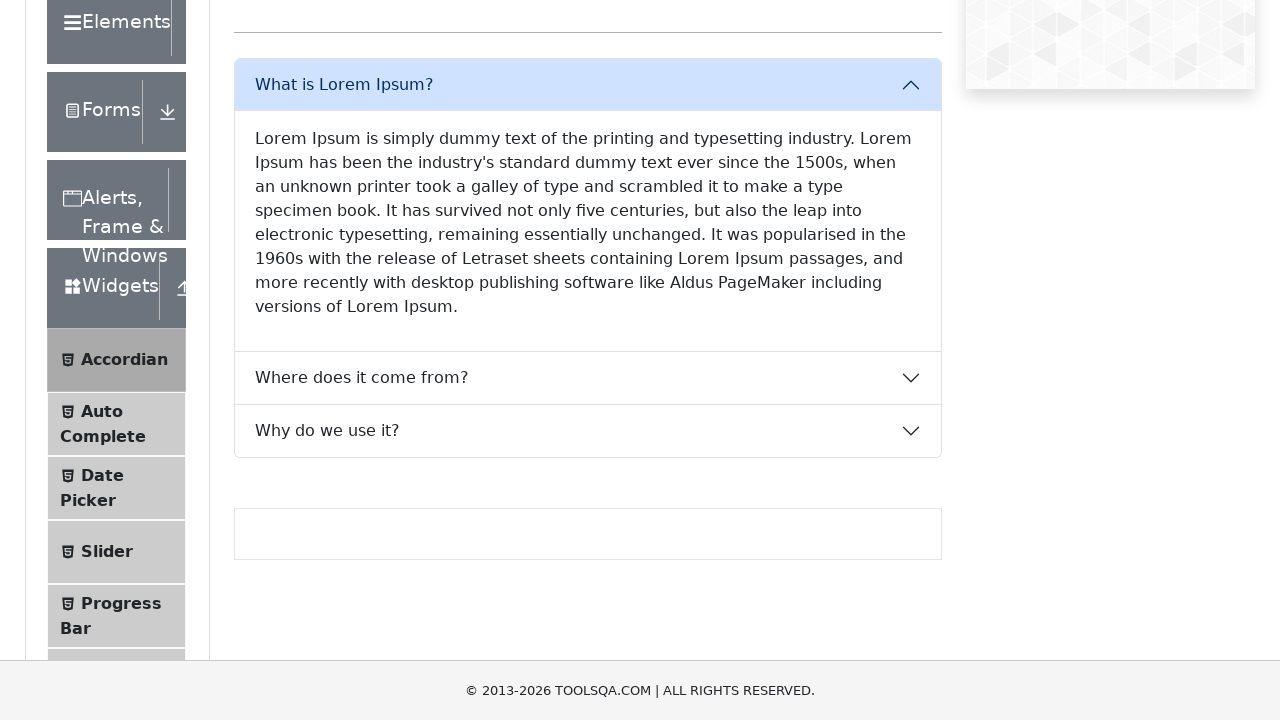

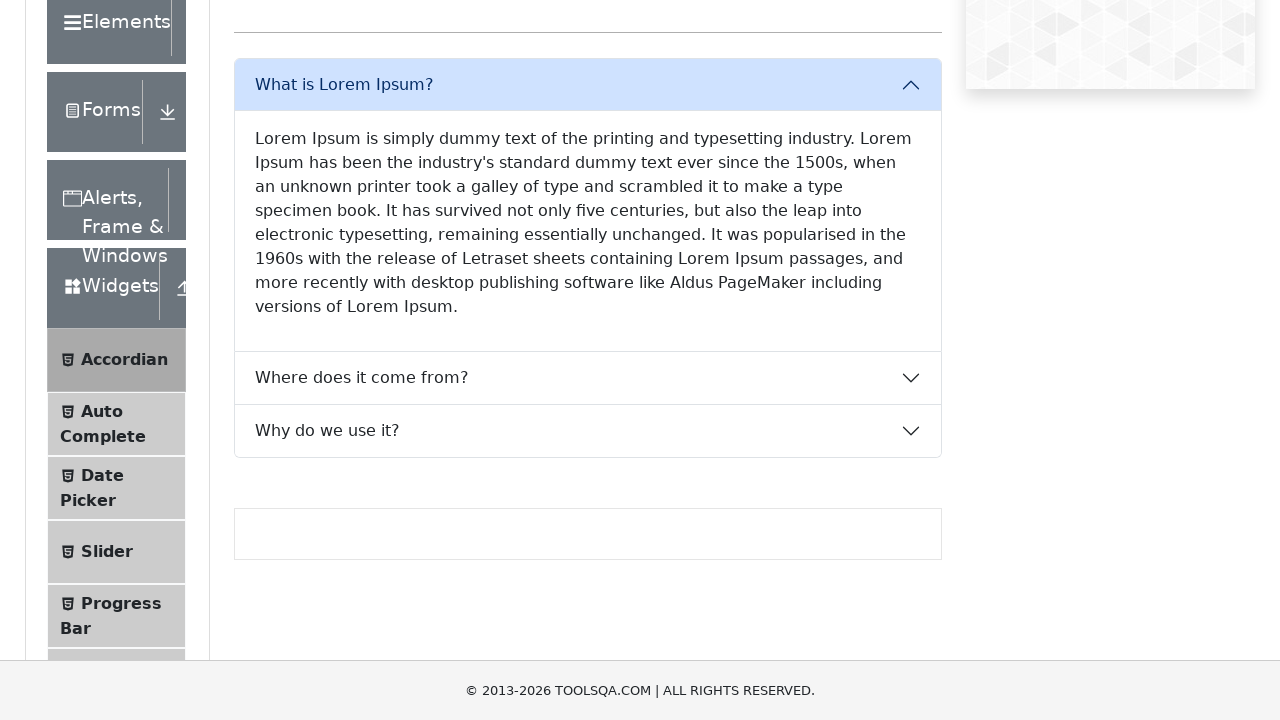